Tests checkbox states on a page by finding all checkboxes and verifying their checked state using both getAttribute and isSelected methods.

Starting URL: http://the-internet.herokuapp.com/checkboxes

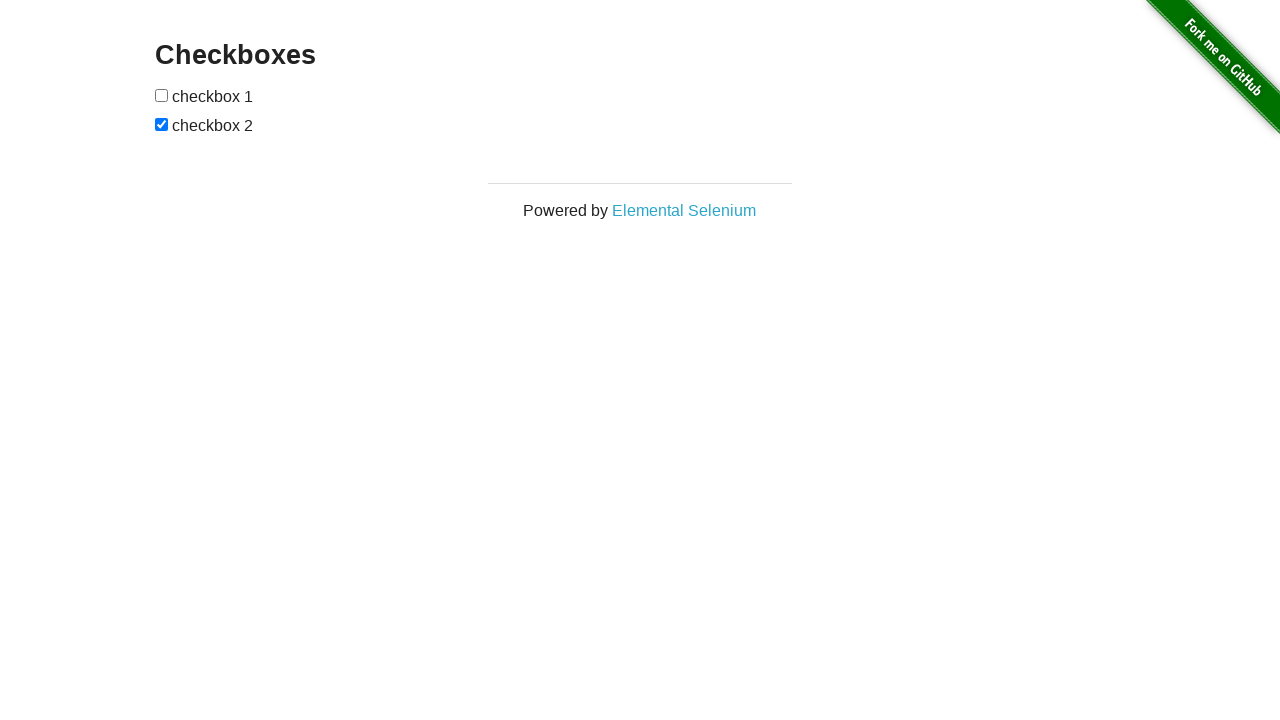

Waited for checkboxes to be present on the page
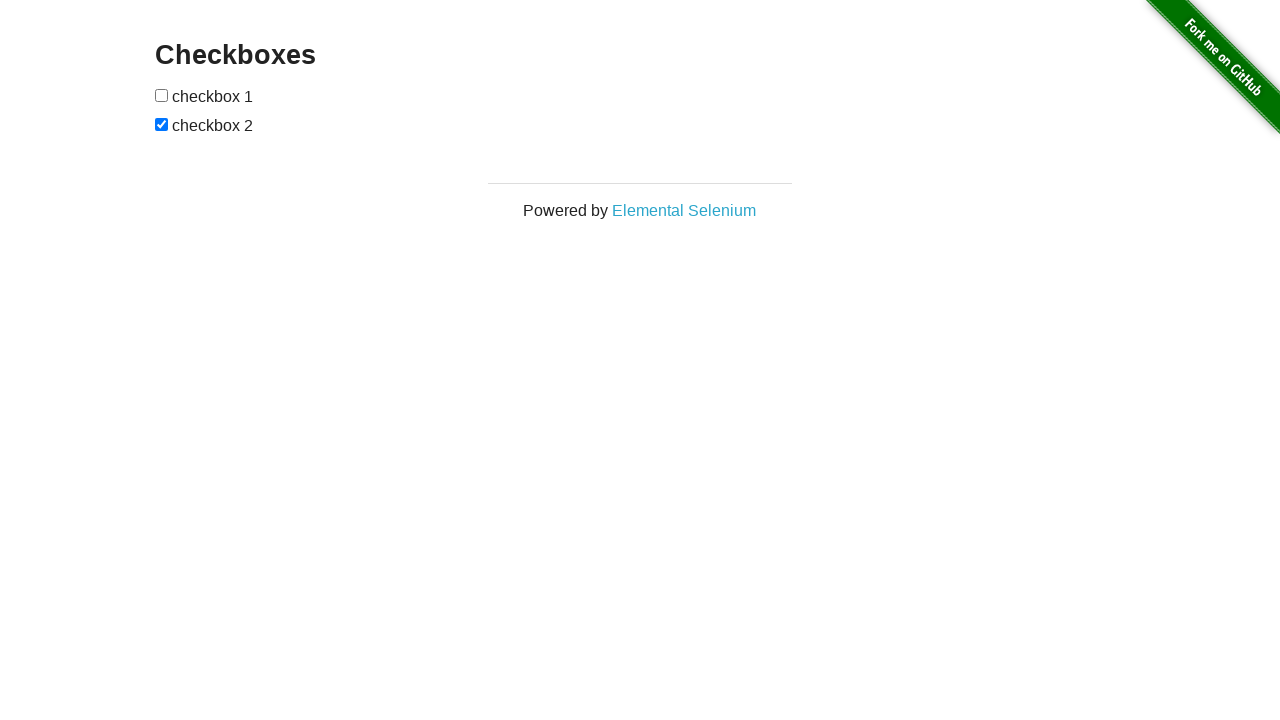

Located all checkboxes on the page
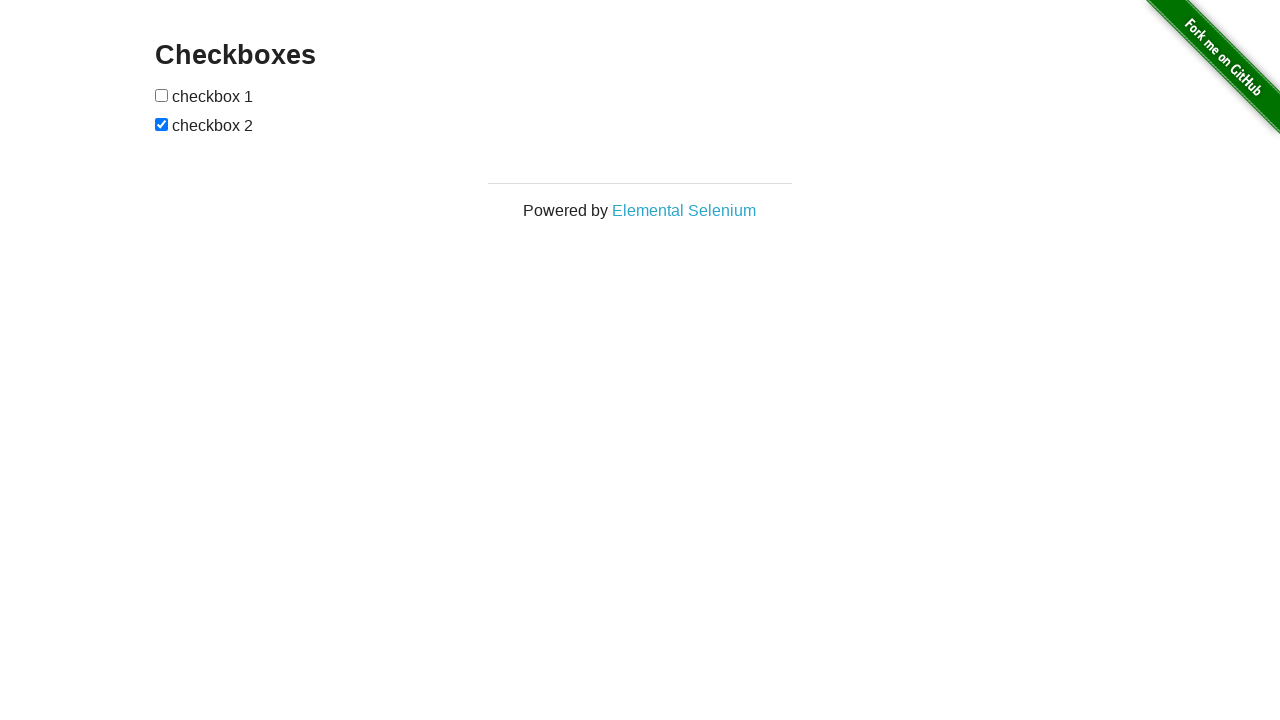

Verified second checkbox is checked
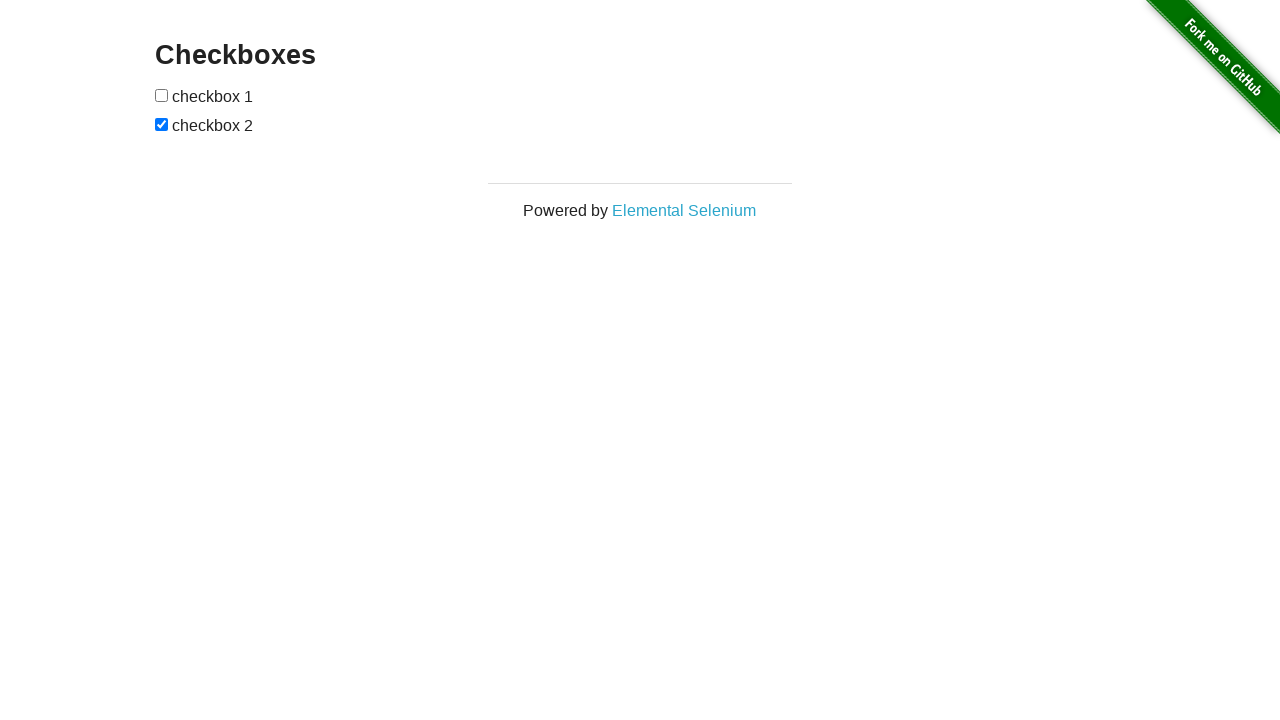

Verified first checkbox is not checked
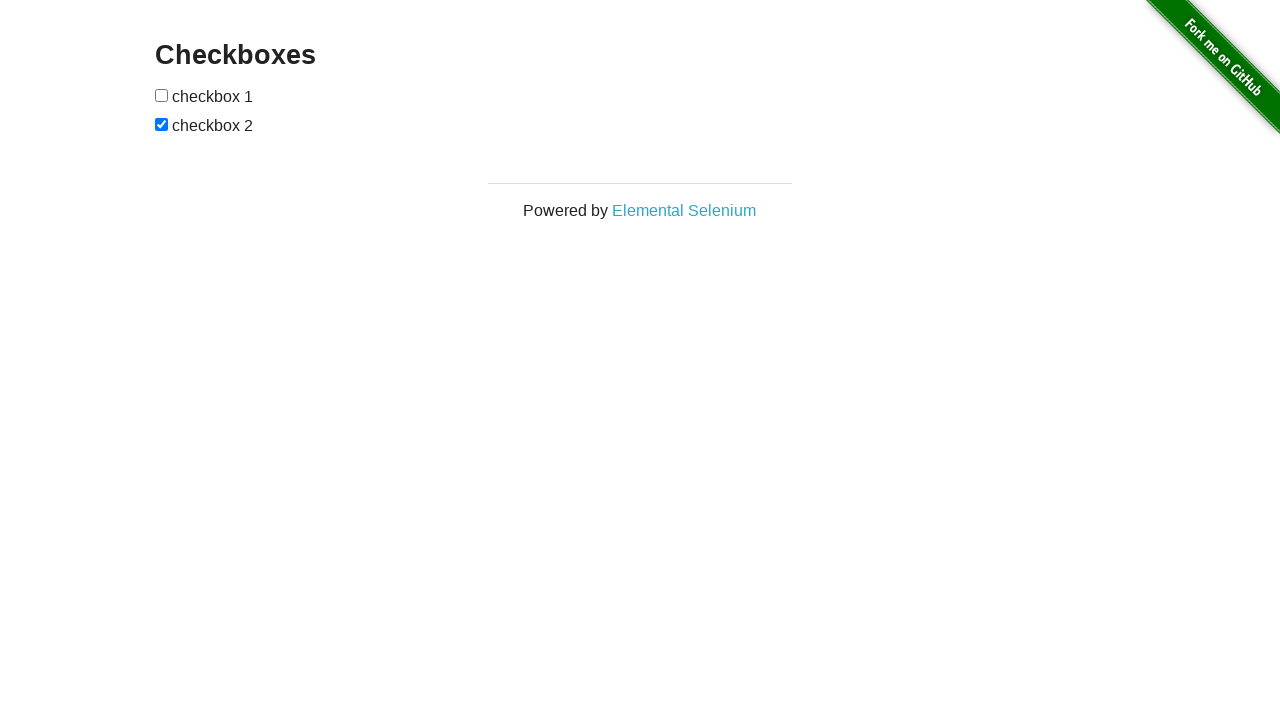

Clicked first checkbox to check it at (162, 95) on input[type="checkbox"] >> nth=0
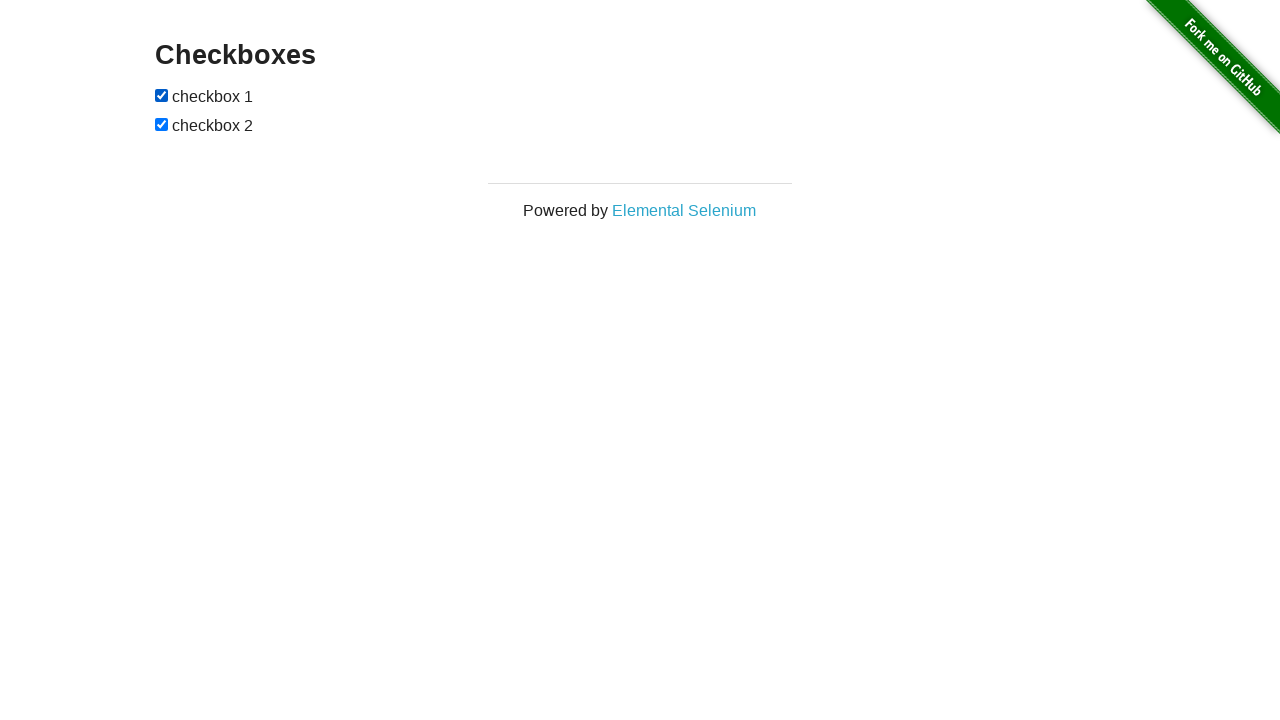

Verified first checkbox is now checked after clicking
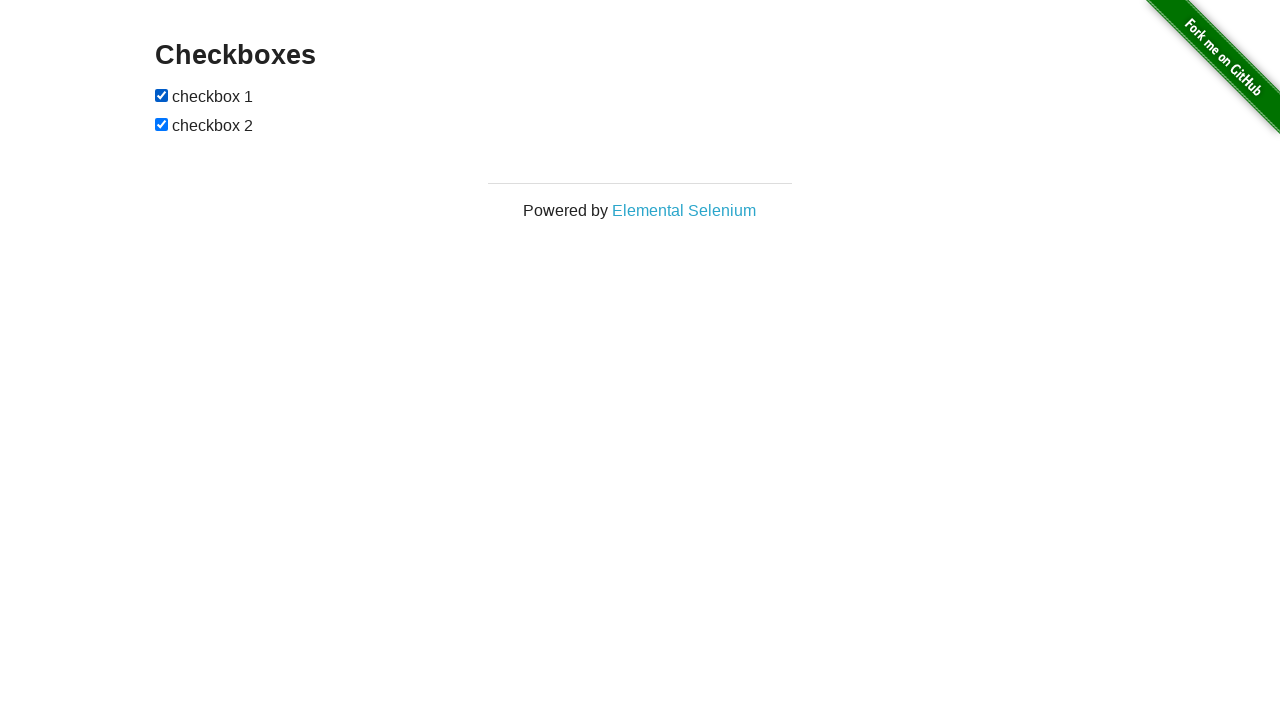

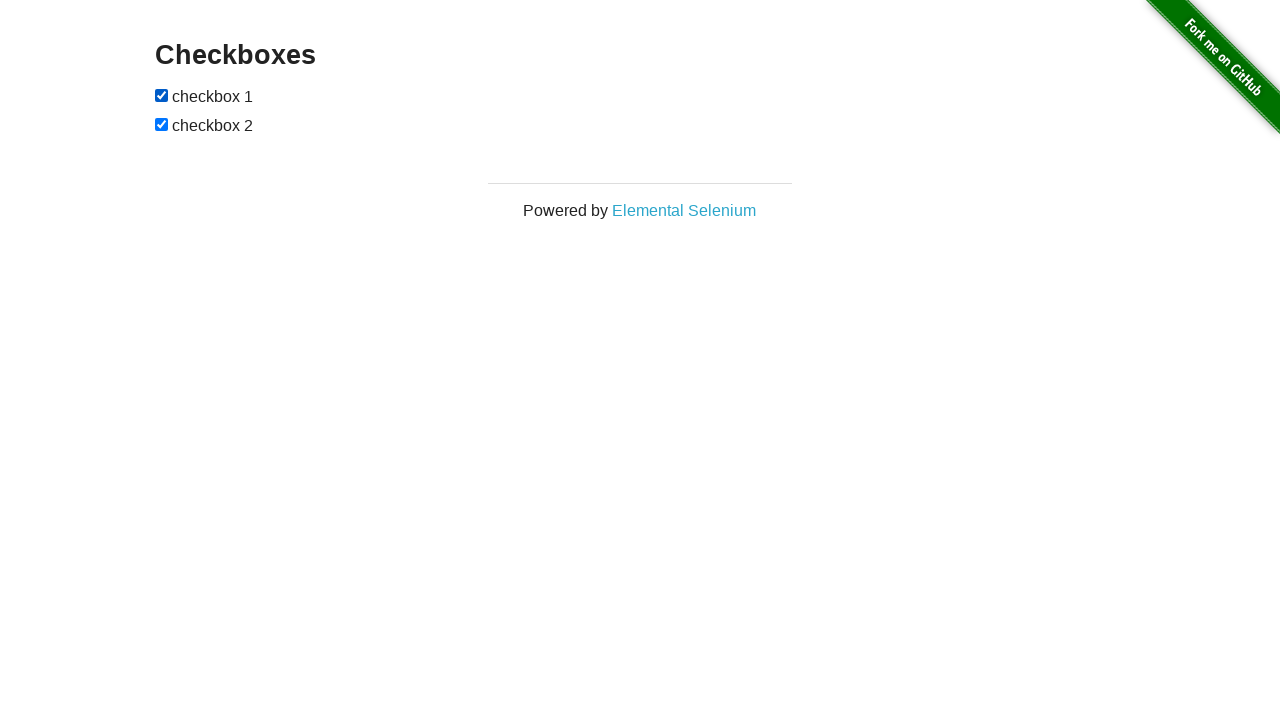